Tests web table sorting functionality by clicking on the product column header to sort alphabetically, then verifying that the displayed products are in sorted order.

Starting URL: https://rahulshettyacademy.com/seleniumPractise/#/offers

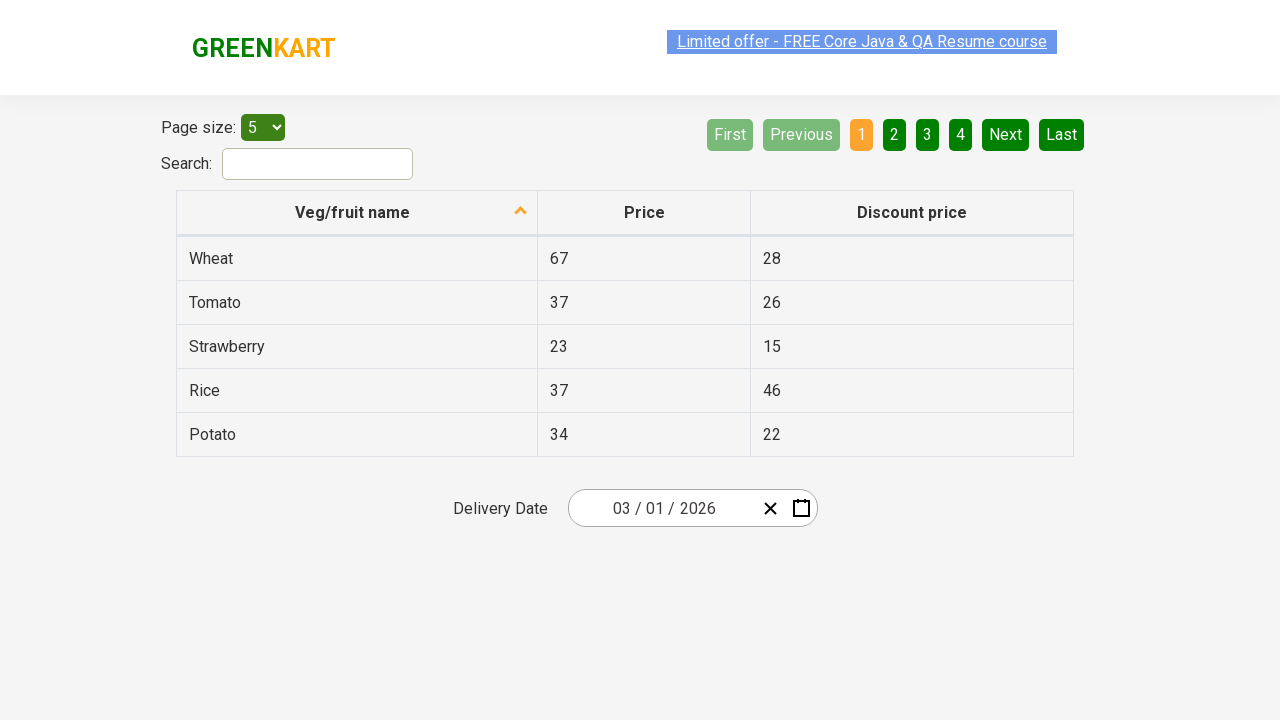

Clicked on product column header to sort alphabetically at (357, 213) on xpath=//tr/th[1]
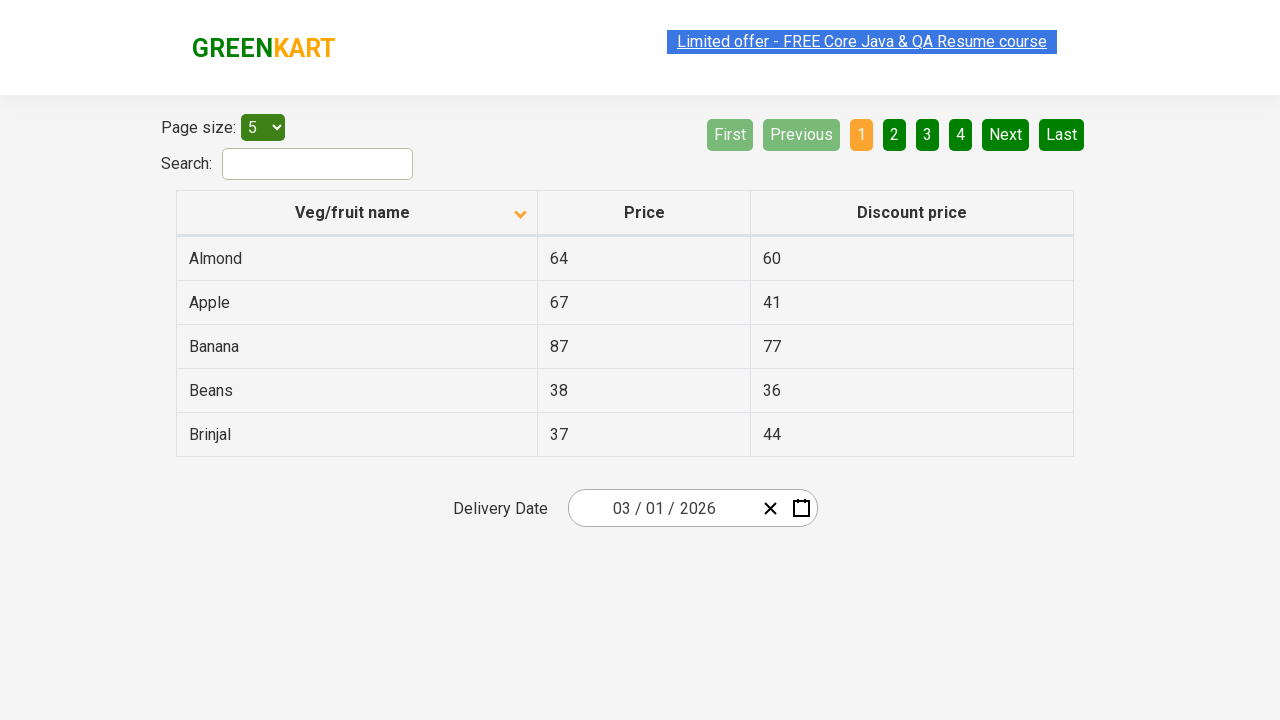

Waited for table body to load with product data
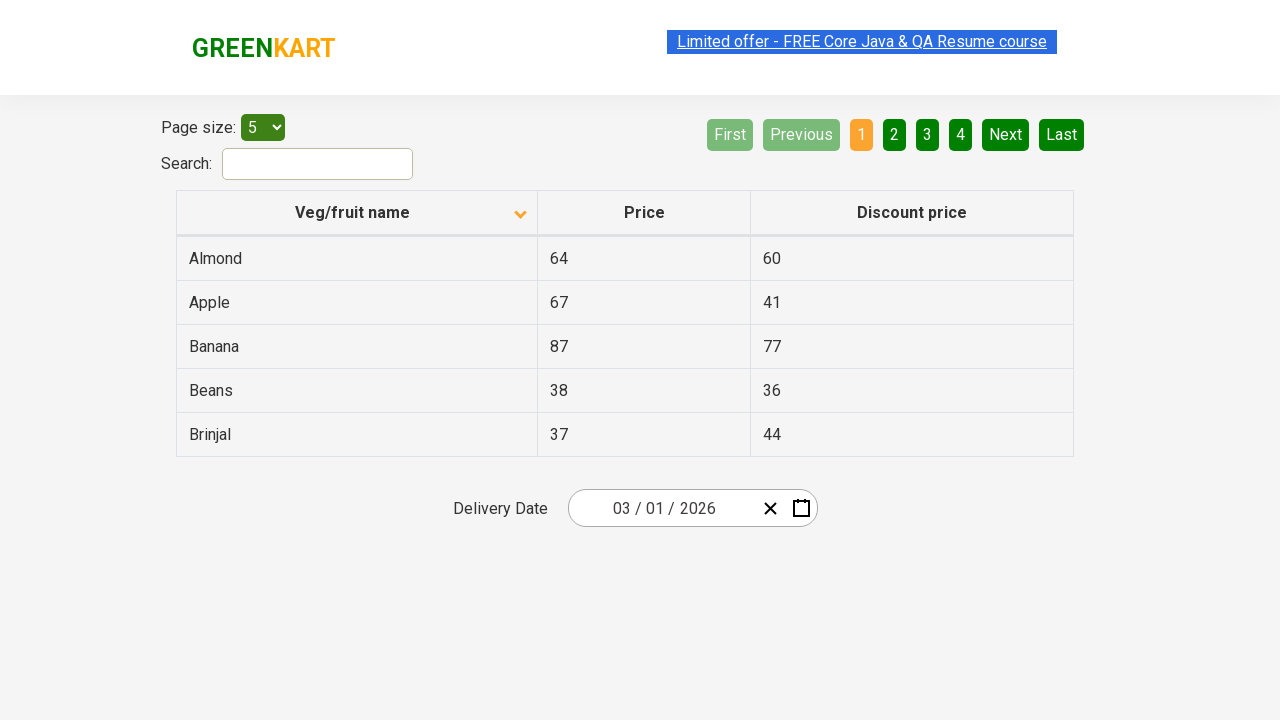

Retrieved all product names from the first column
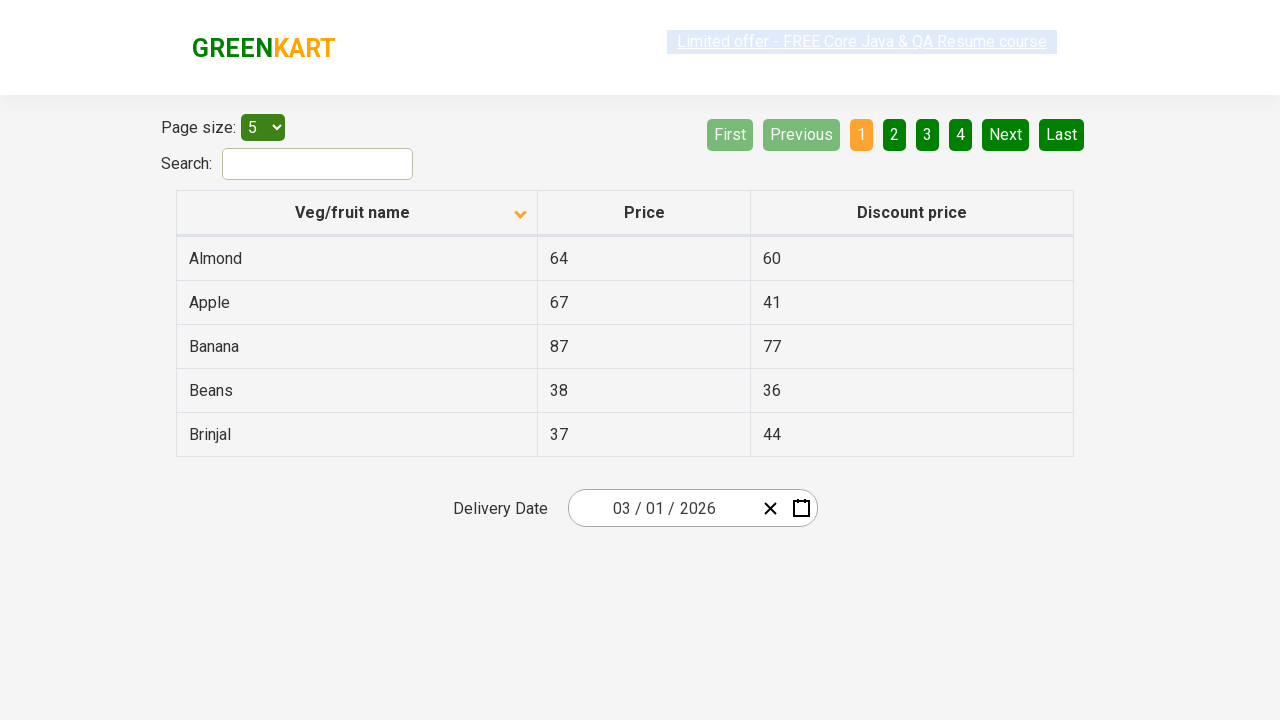

Extracted 5 product names from table
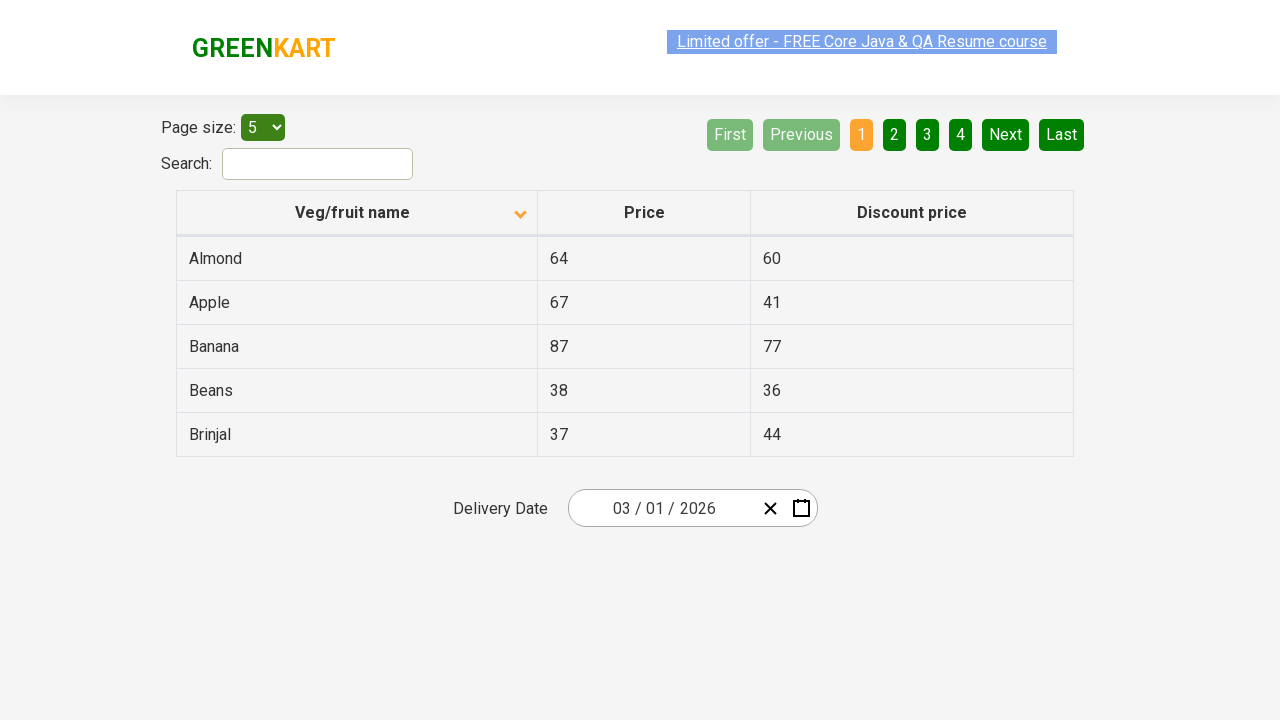

Created sorted copy of product list for comparison
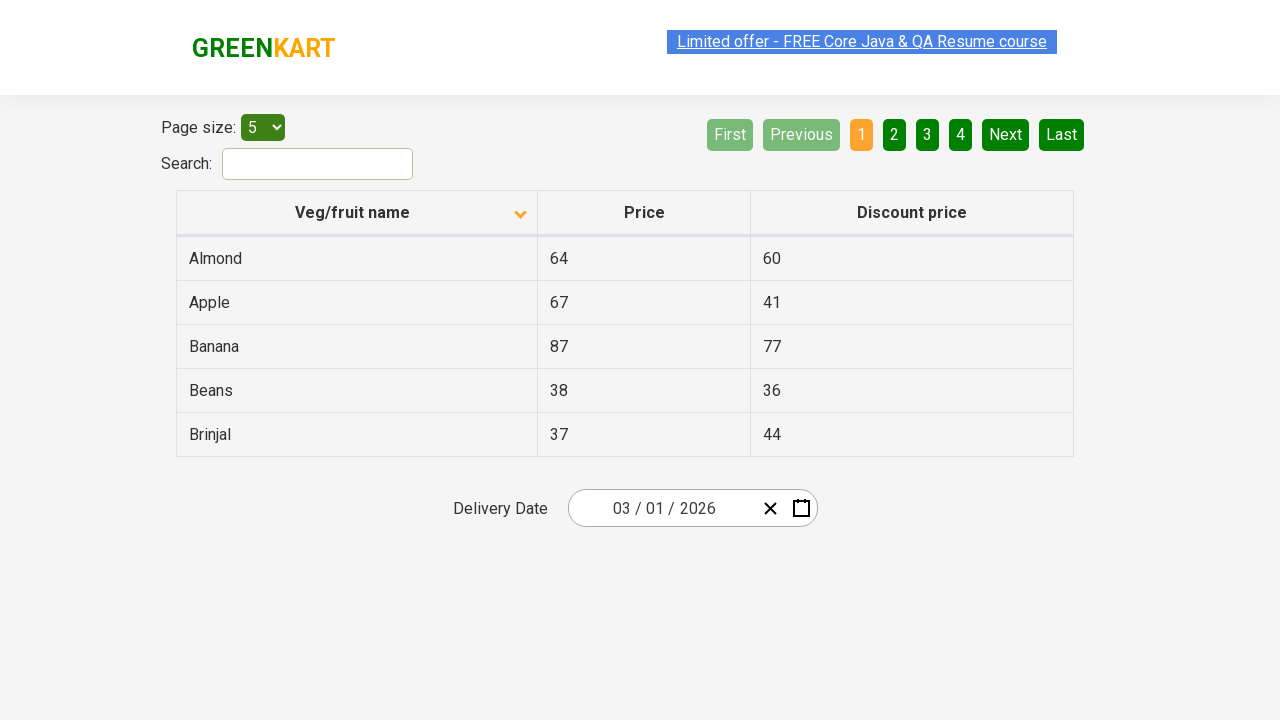

Verified that displayed products are sorted in alphabetical order
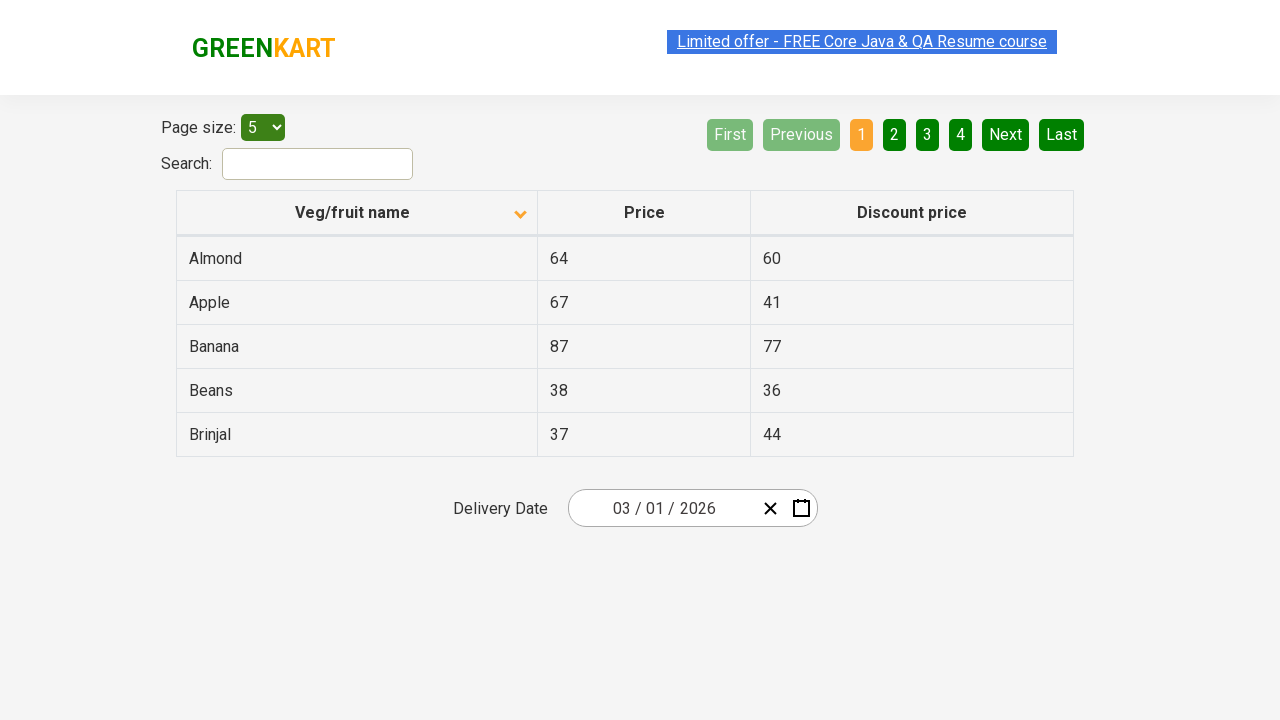

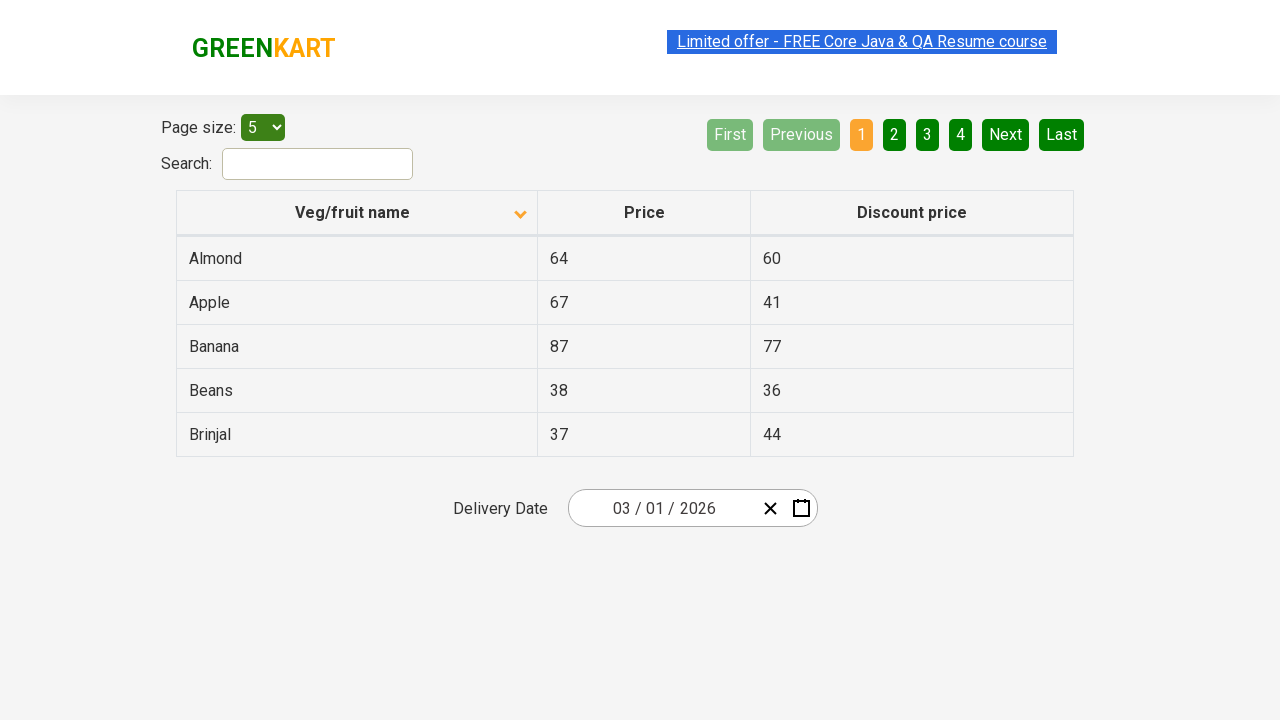